Clicks on the Signup/Login button and verifies that the 'New User Signup!' message is displayed

Starting URL: http://automationexercise.com

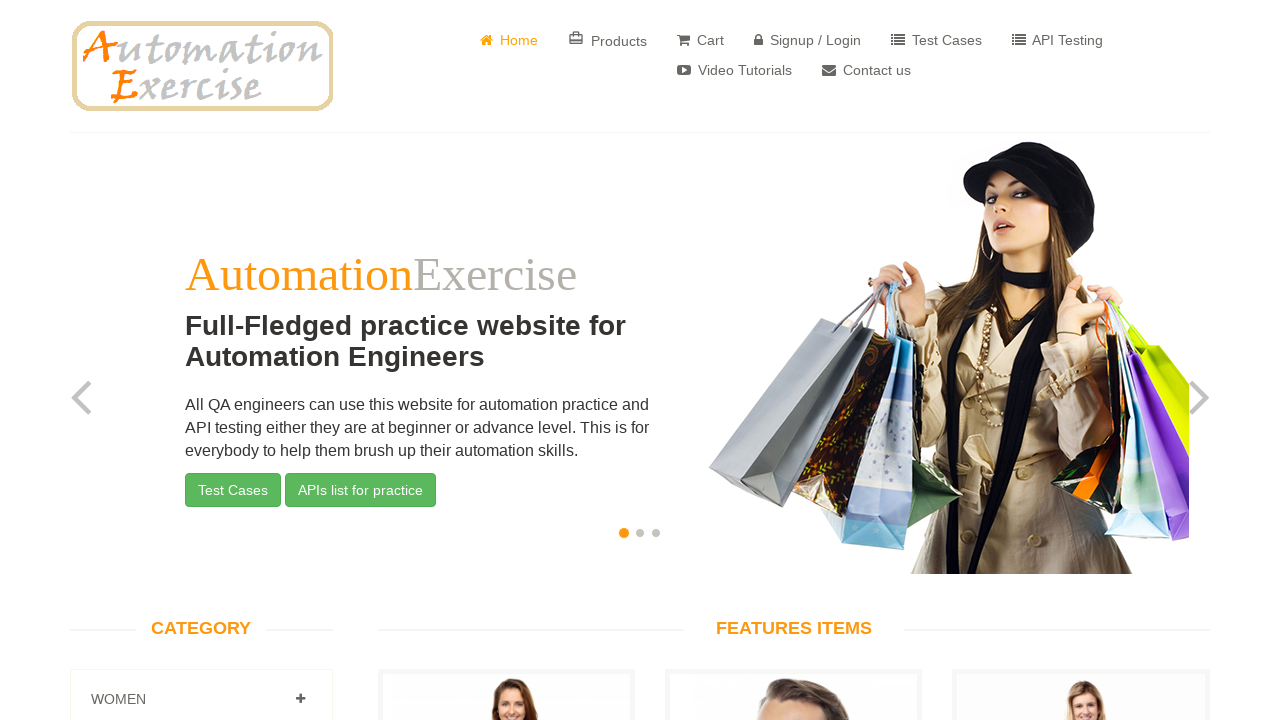

Clicked on the Signup/Login button at (808, 40) on a[href='/login']
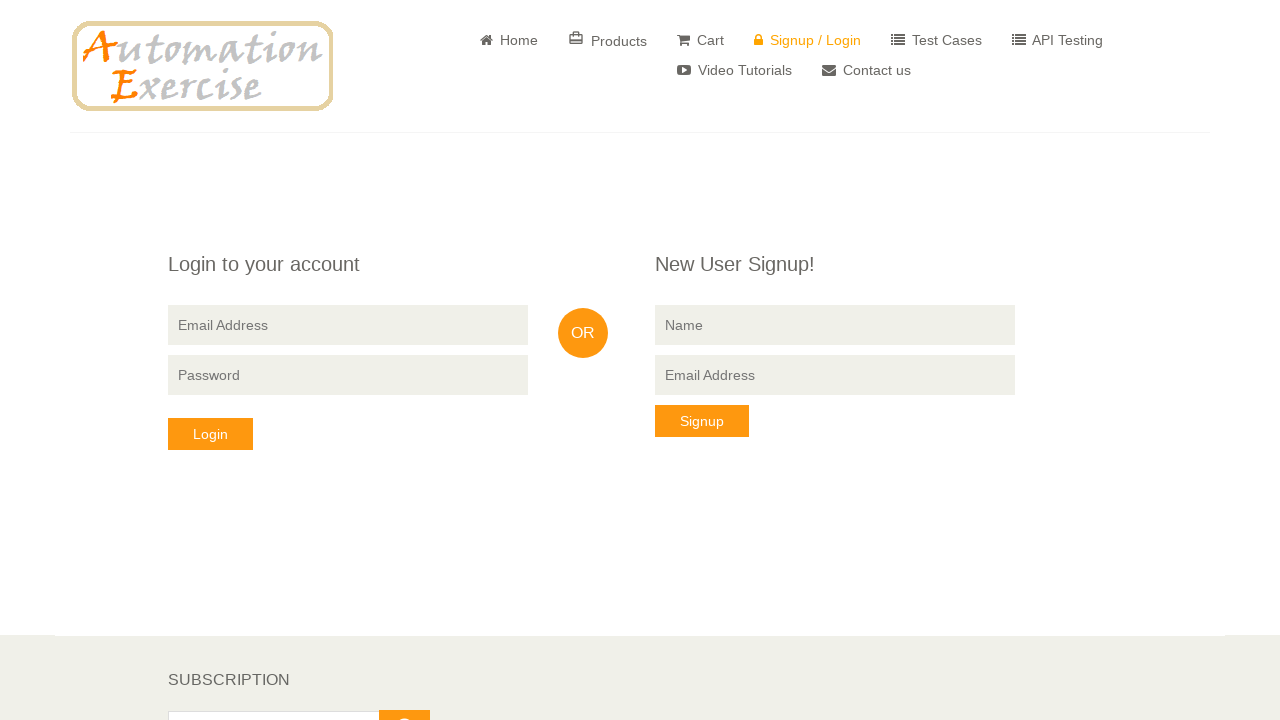

Waited for 'New User Signup!' heading to be visible
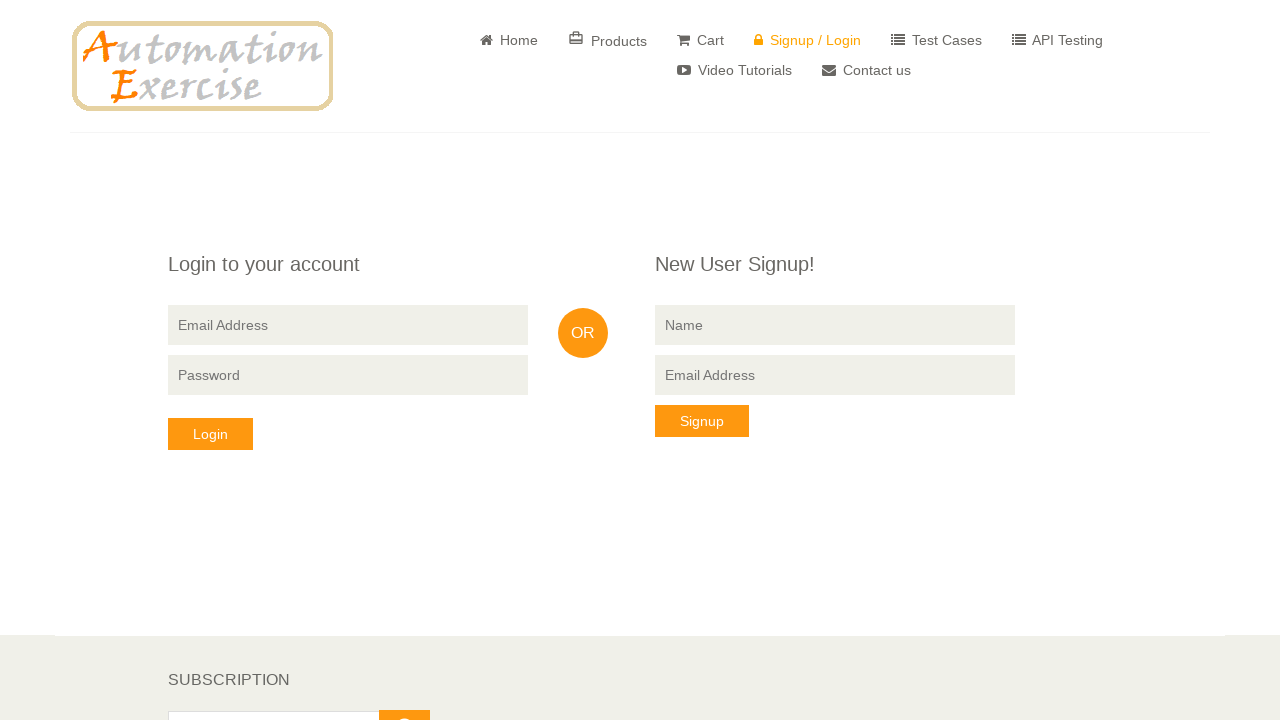

Verified that 'New User Signup!' message is displayed correctly
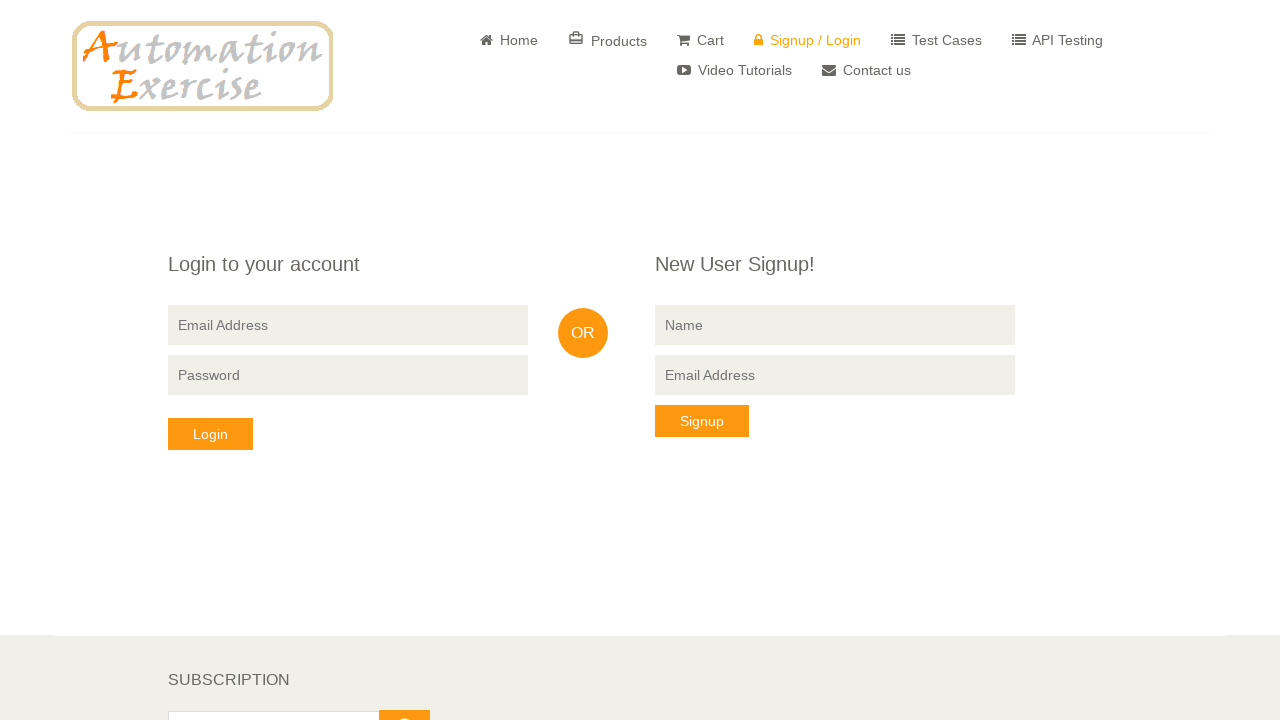

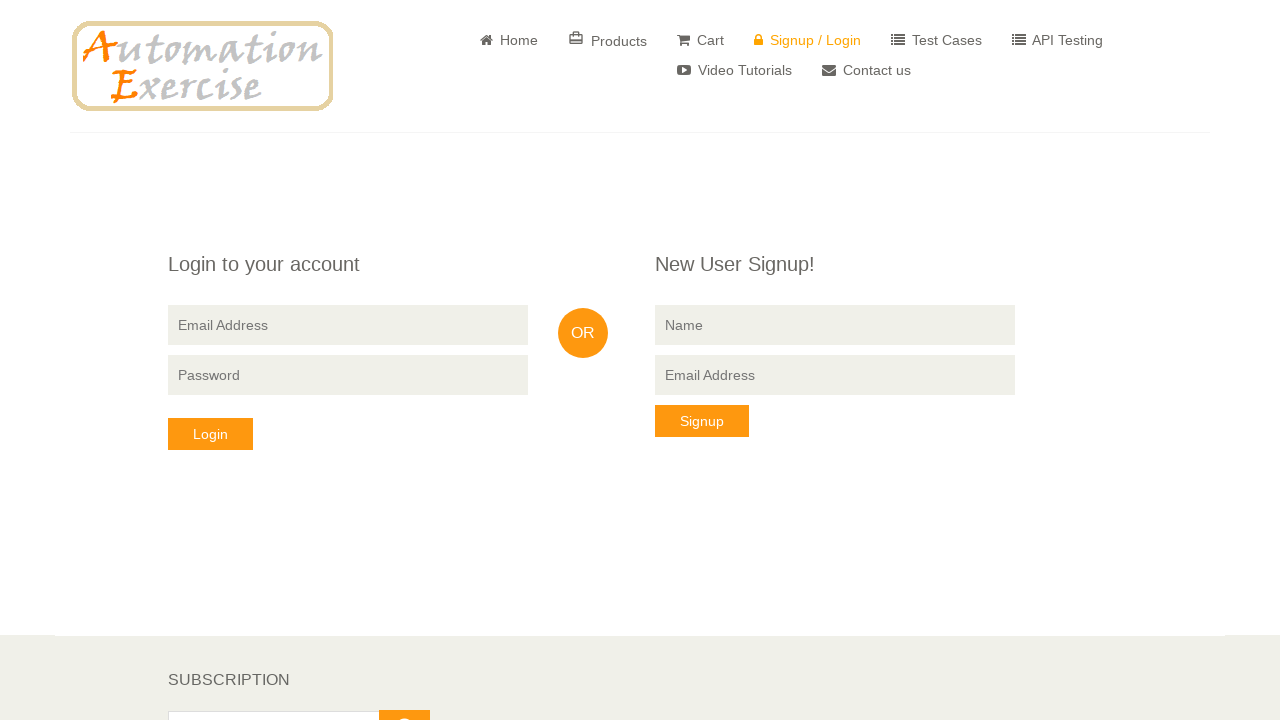